Tests a data types form by filling in personal information fields (name, address, contact details, job info) with one field intentionally left empty (zip-code), then submits the form to verify form validation behavior.

Starting URL: https://bonigarcia.dev/selenium-webdriver-java/data-types.html

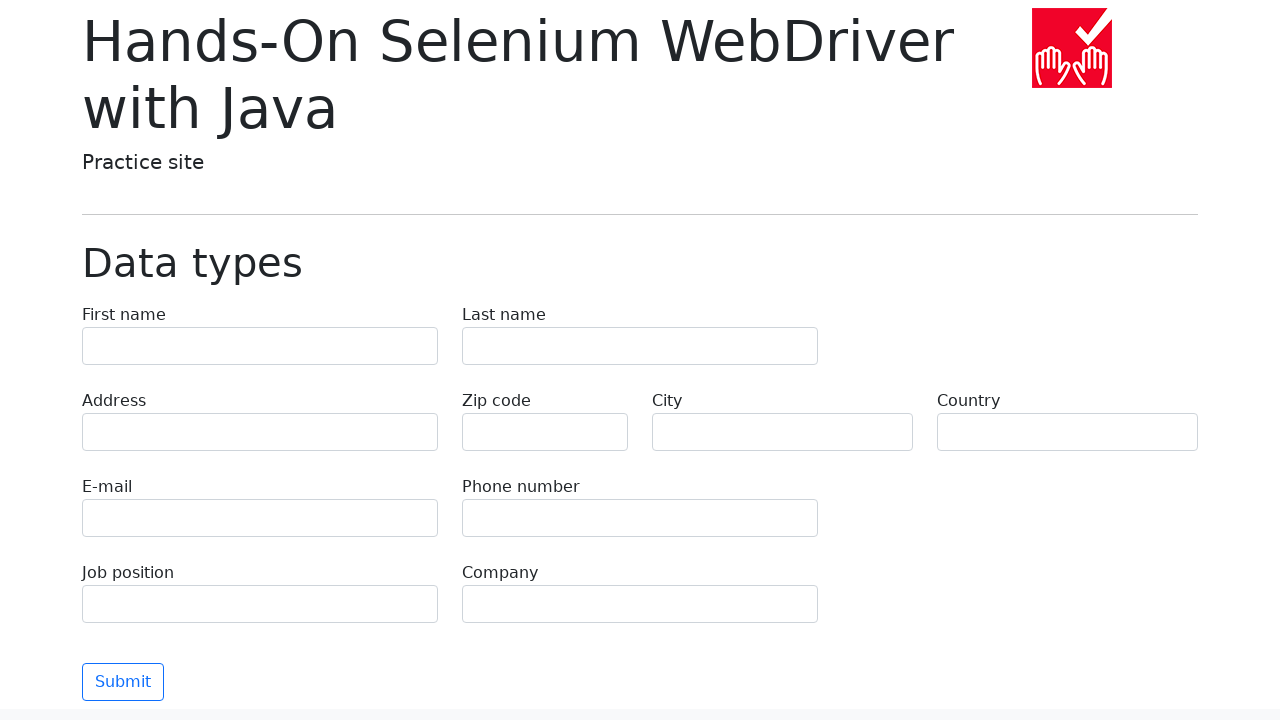

Filled first name field with 'Иван' on [name='first-name']
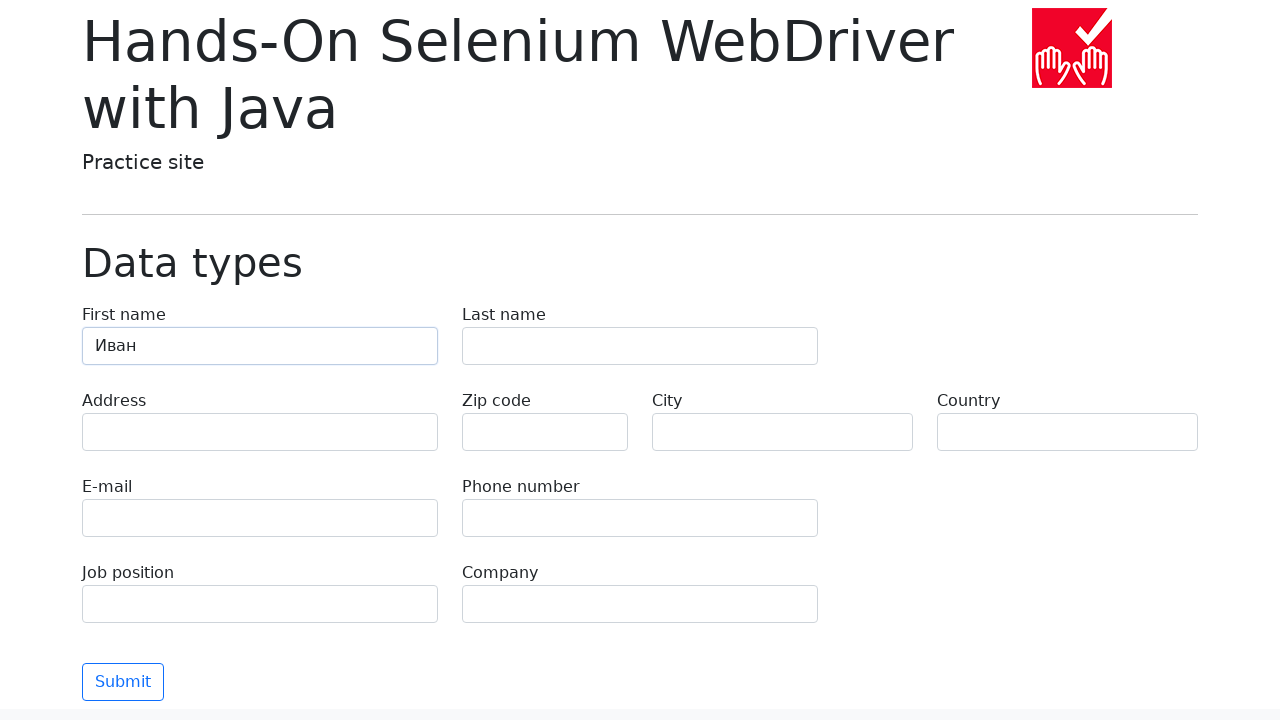

Filled last name field with 'Петров' on [name='last-name']
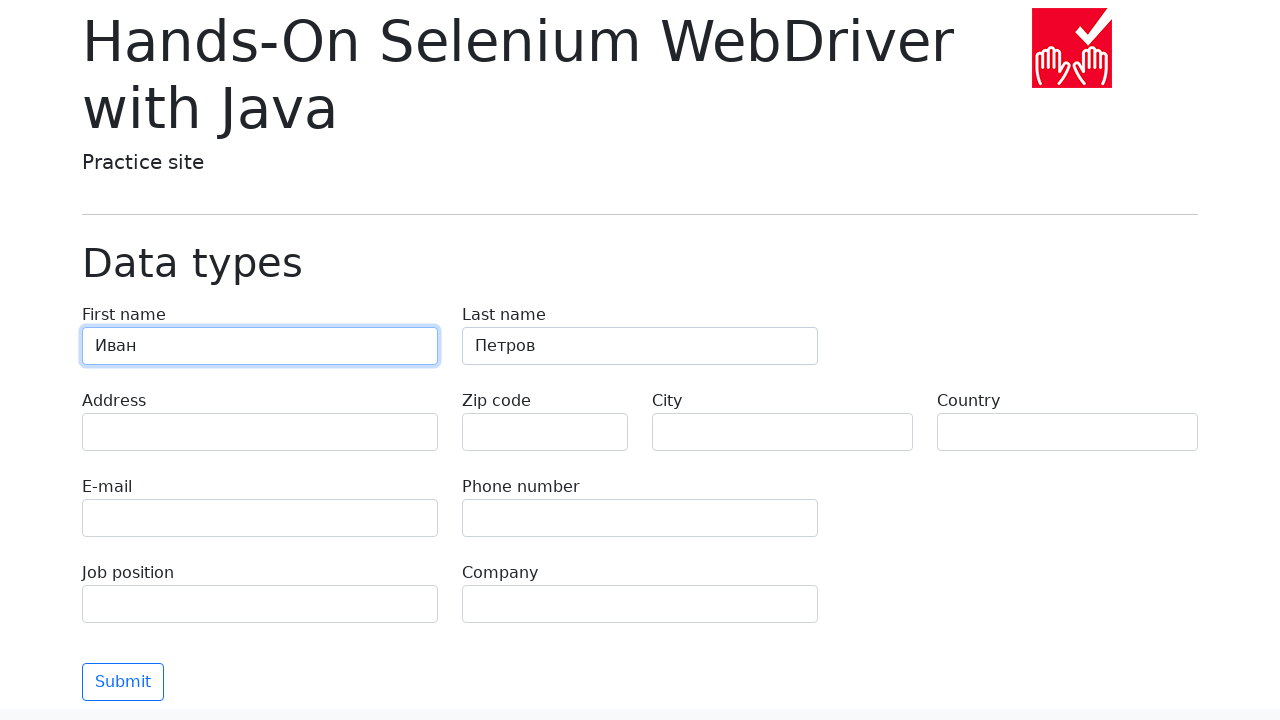

Filled address field with 'Ленина, 55-3' on [name='address']
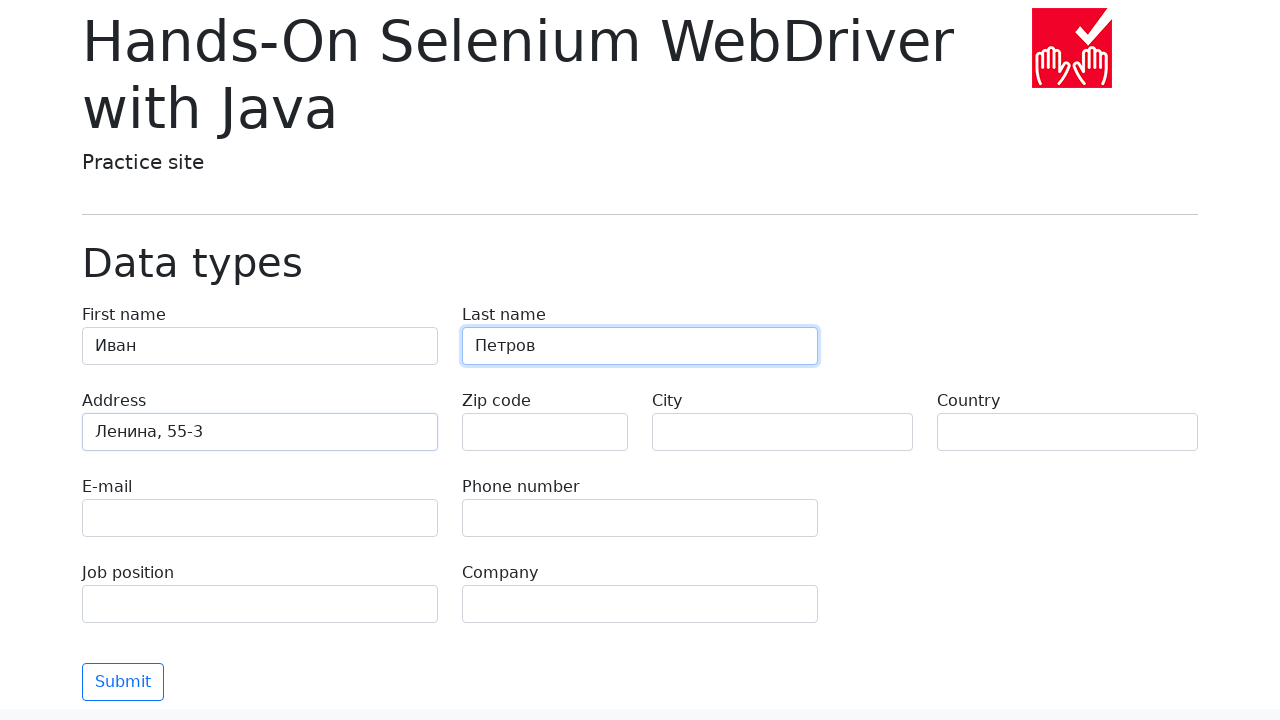

Left zip-code field empty for validation testing on [name='zip-code']
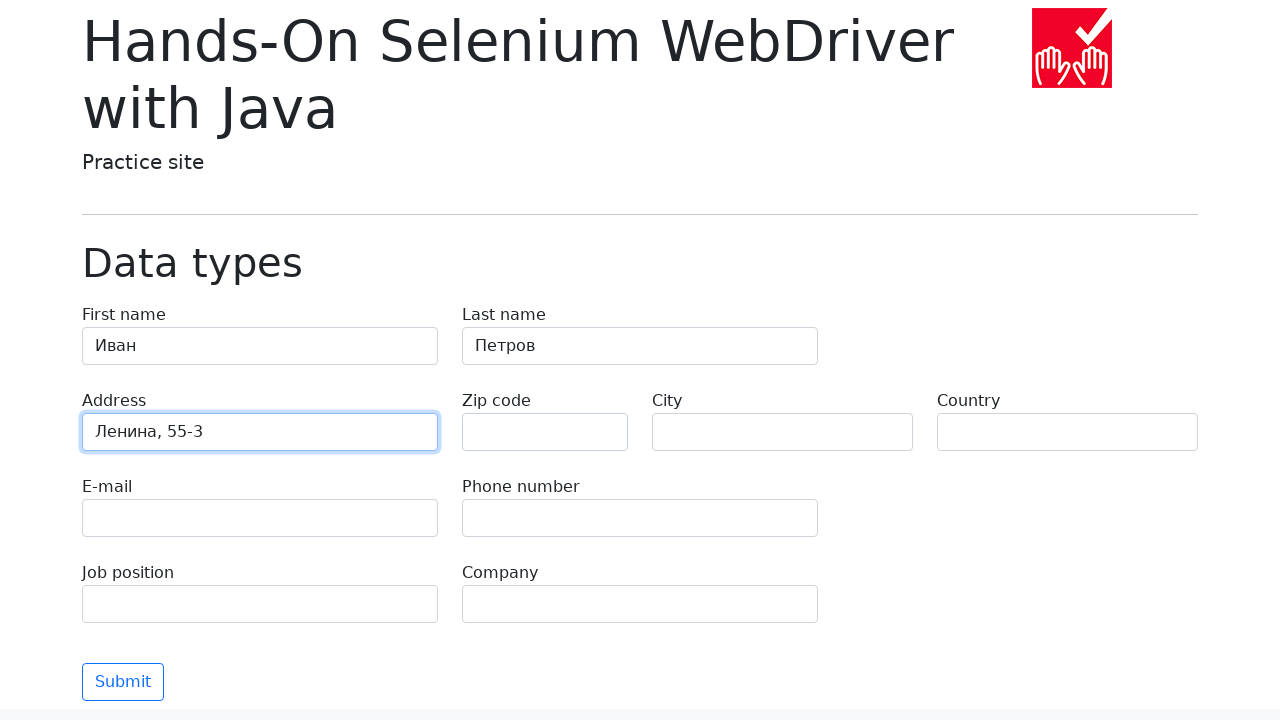

Filled city field with 'Москва' on [name='city']
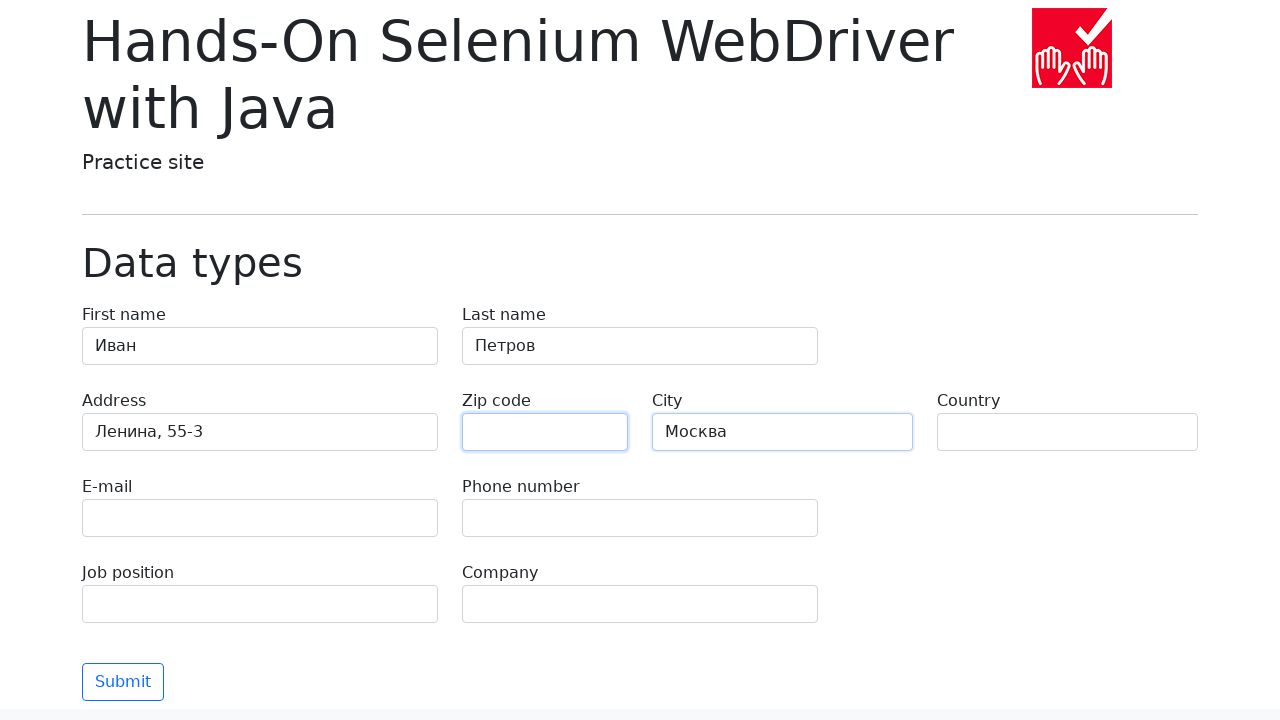

Filled country field with 'Россия' on [name='country']
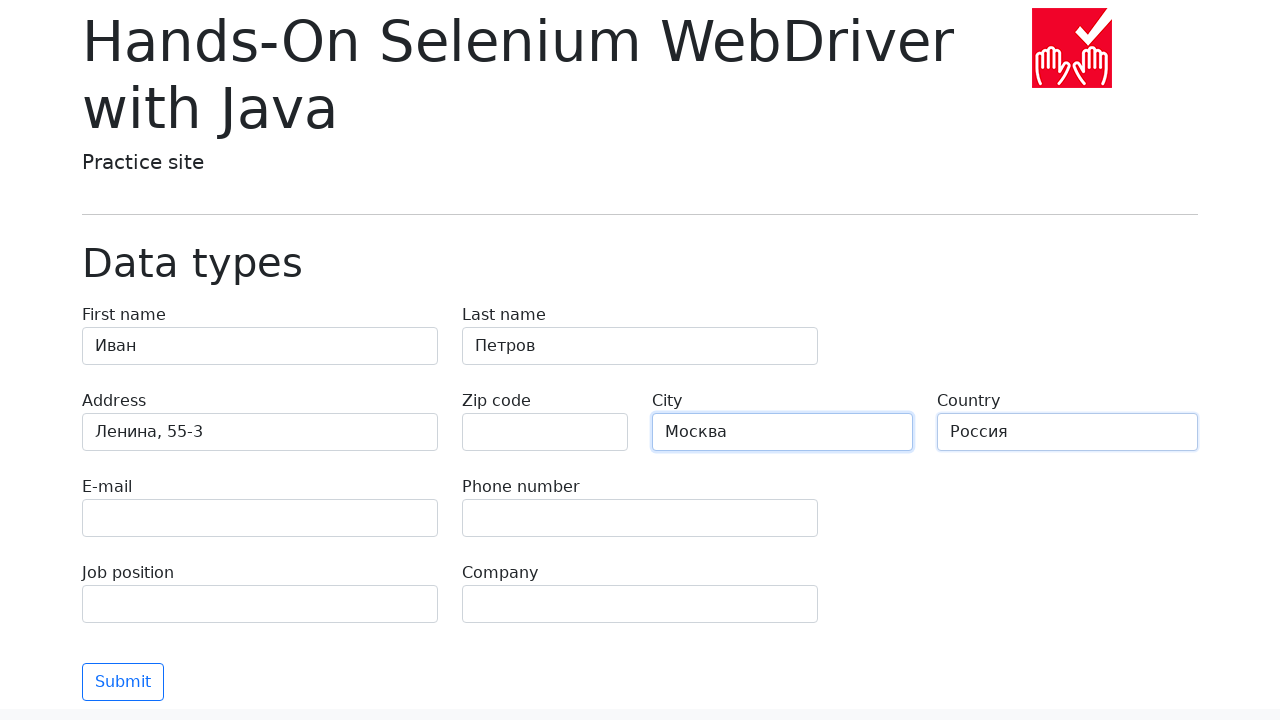

Filled email field with 'test@mail.ru' on [name='e-mail']
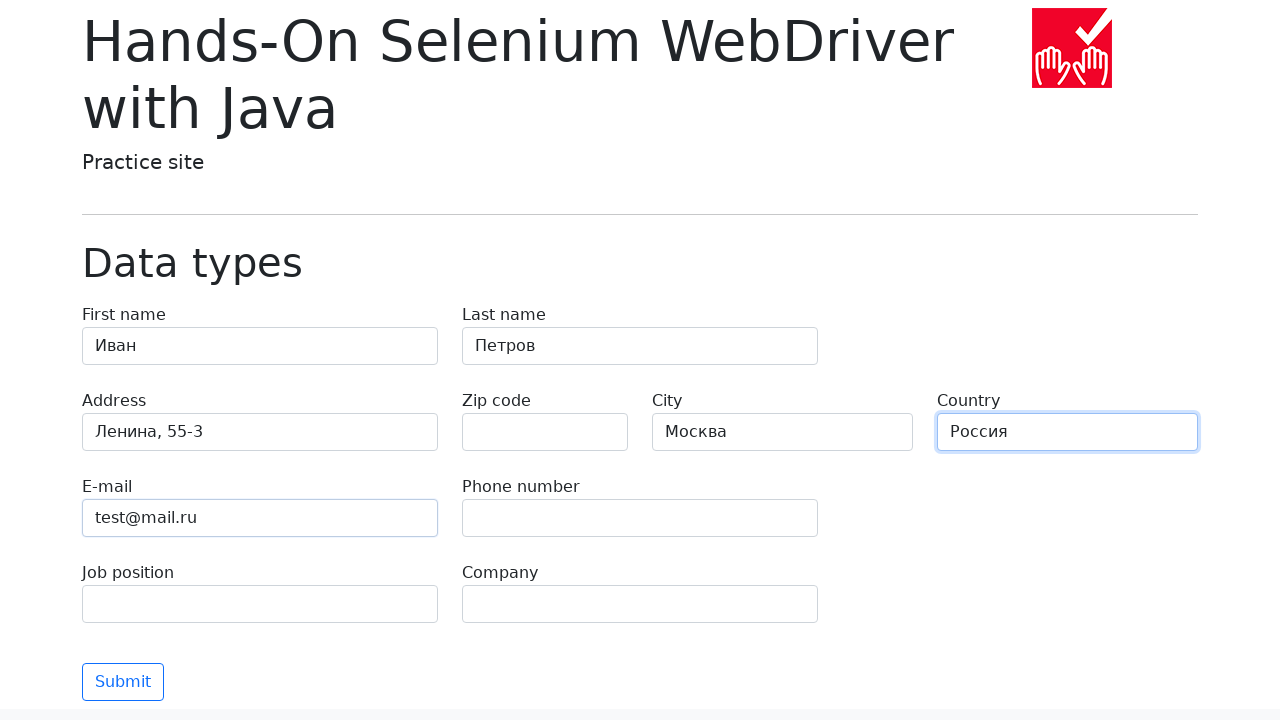

Filled phone field with '89922211199' on [name='phone']
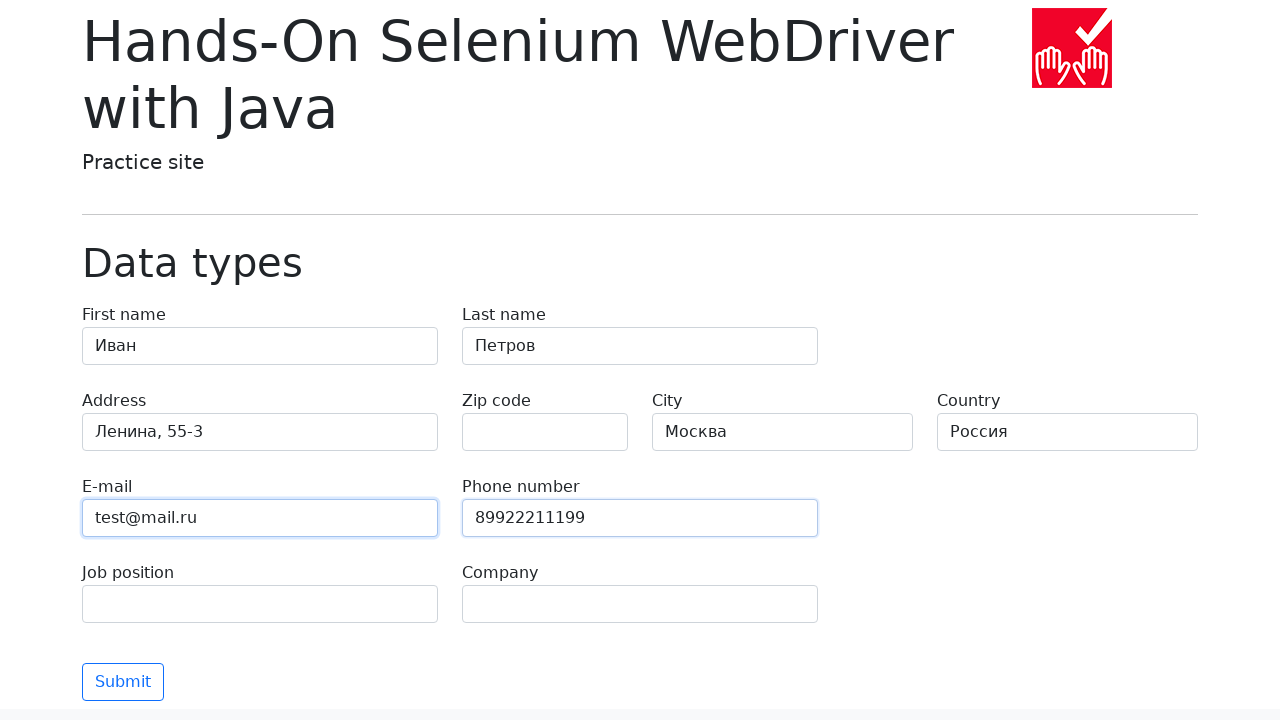

Filled job position field with 'QA' on [name='job-position']
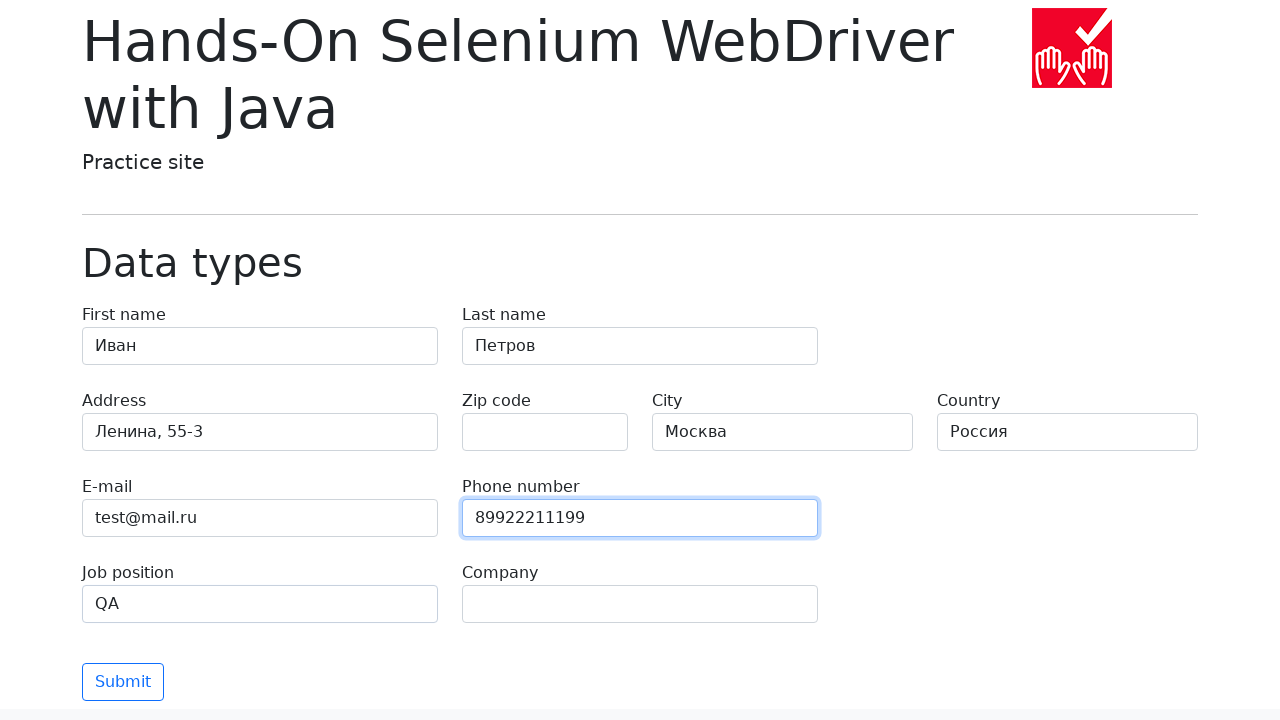

Filled company field with 'SkyPro' on [name='company']
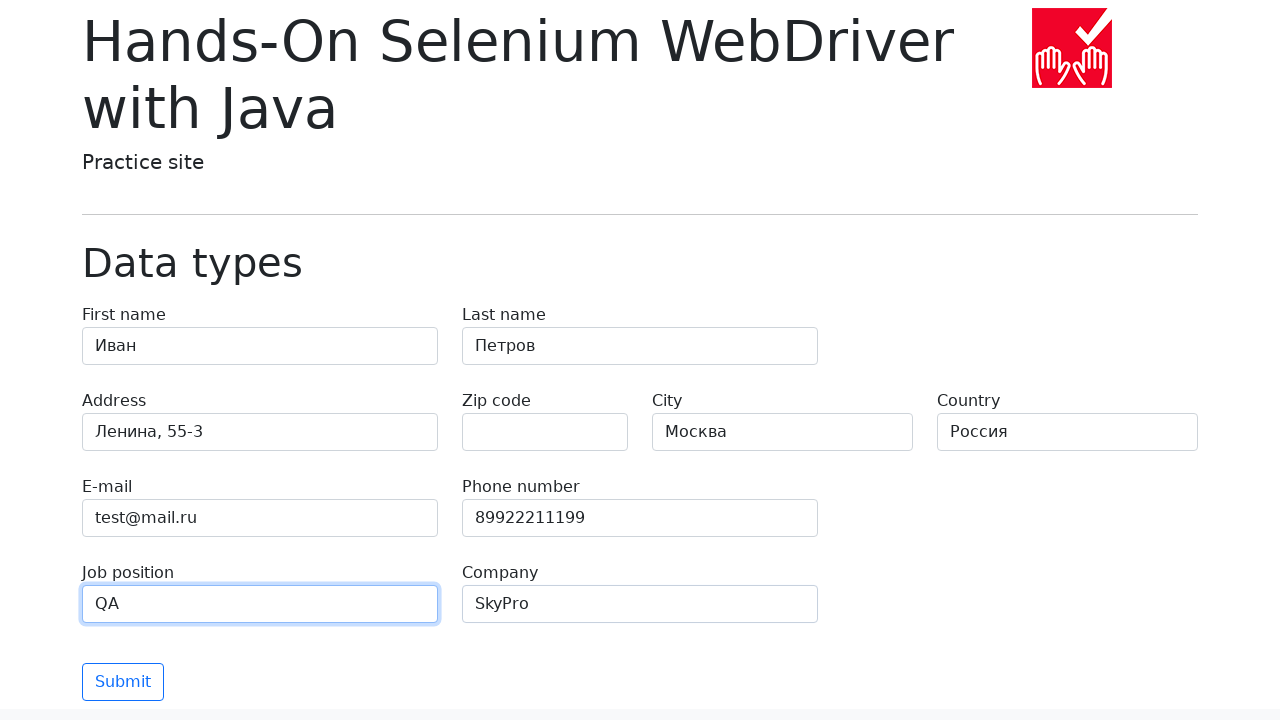

Clicked submit button to submit the form at (123, 682) on button[type='submit']
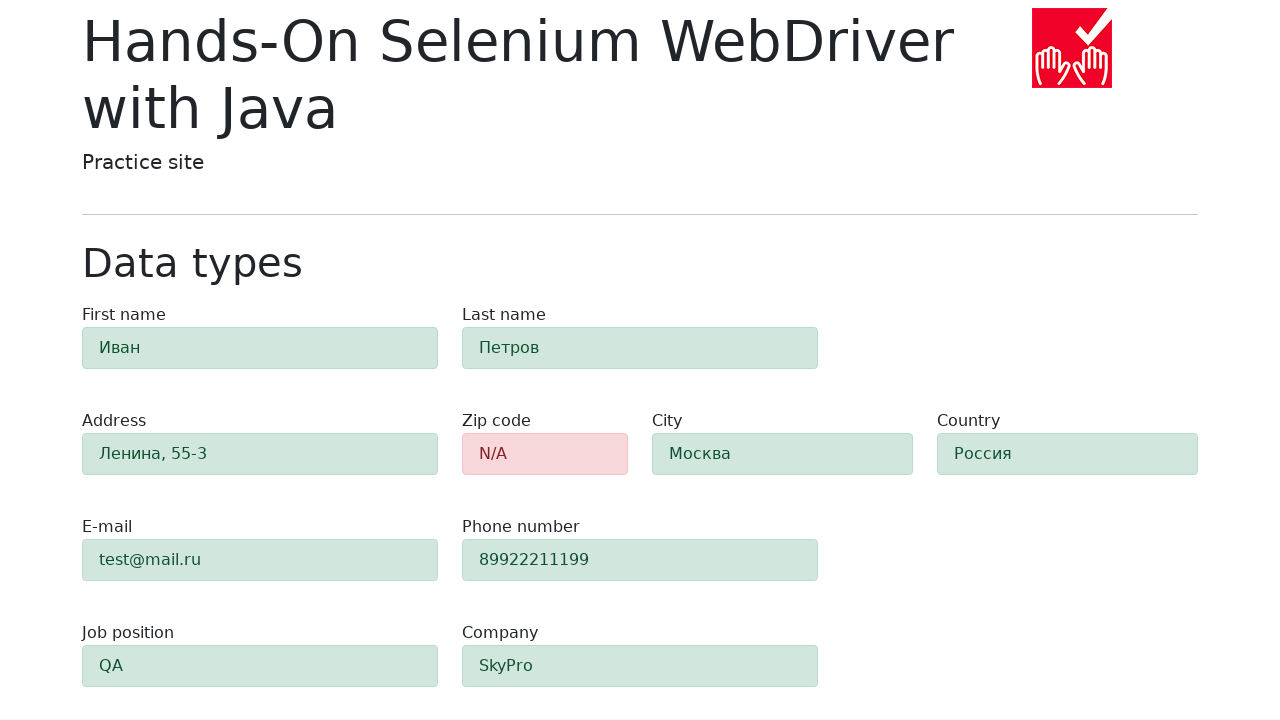

Form validation results appeared - zip-code field is highlighted as required
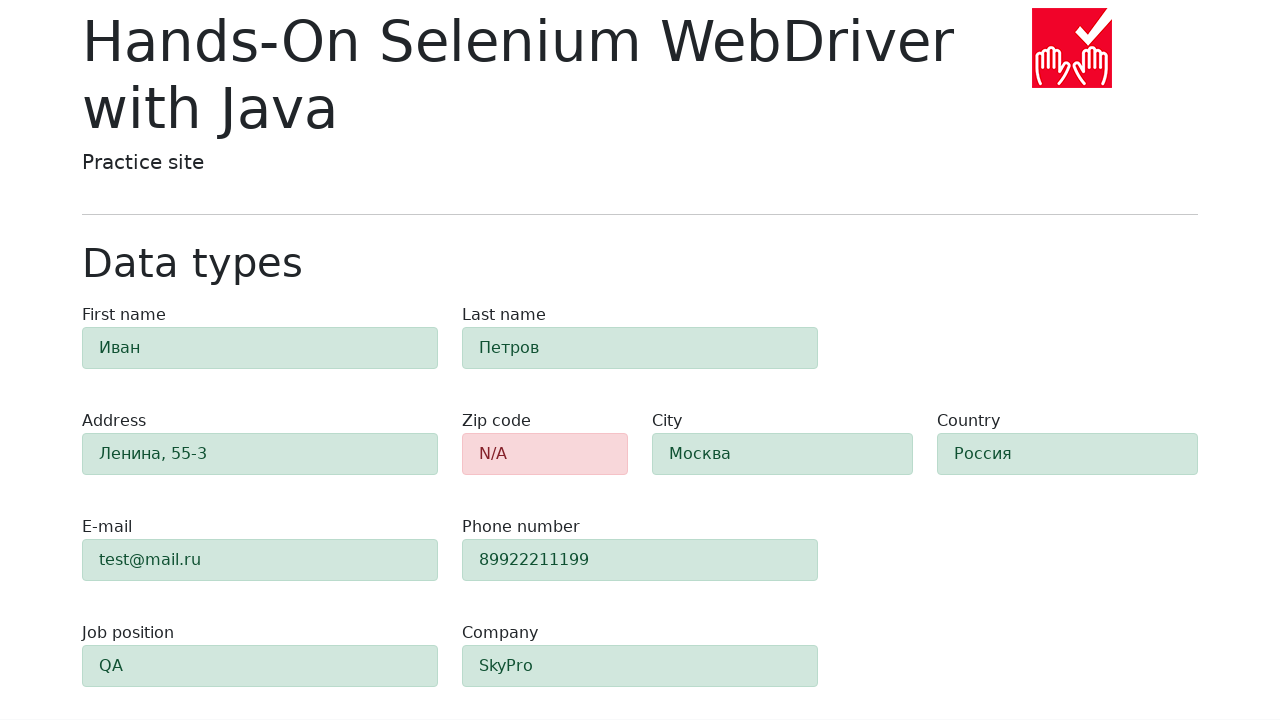

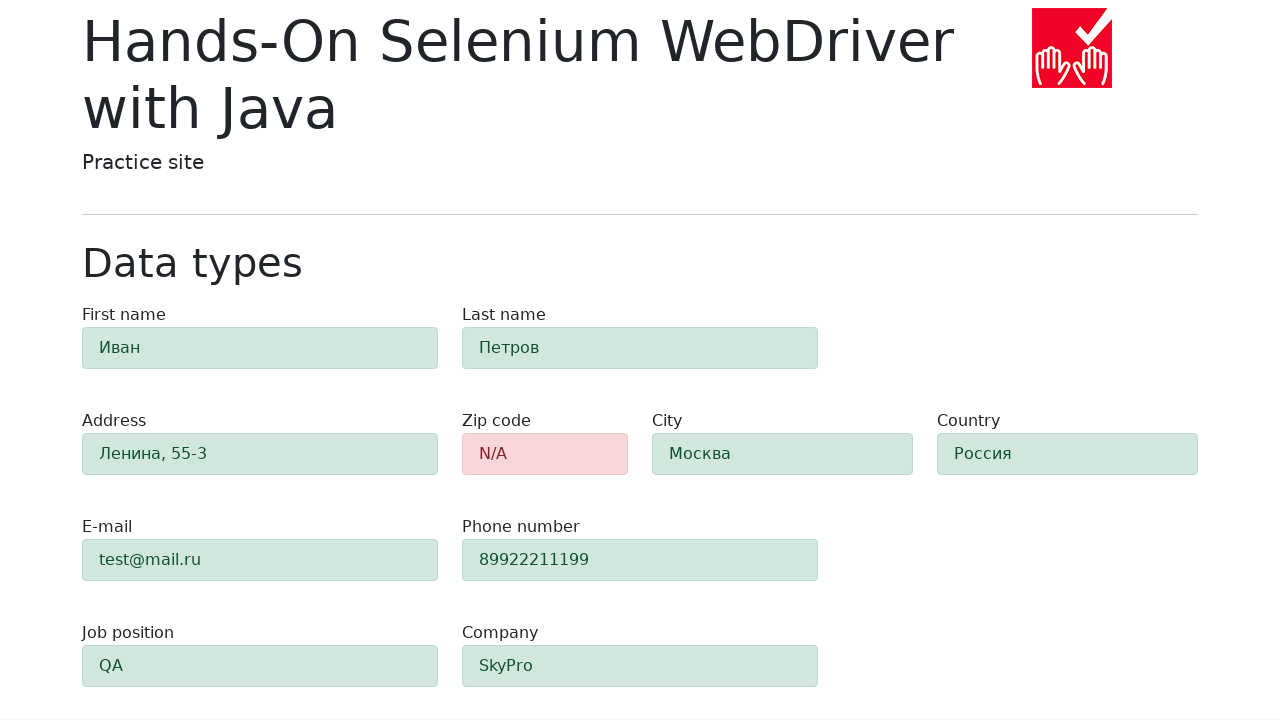